Tests the warehouse search functionality by selecting a state from a dropdown filter and verifying that warehouse results are displayed on the page.

Starting URL: https://www.findawarehouse.org/SearchFAW

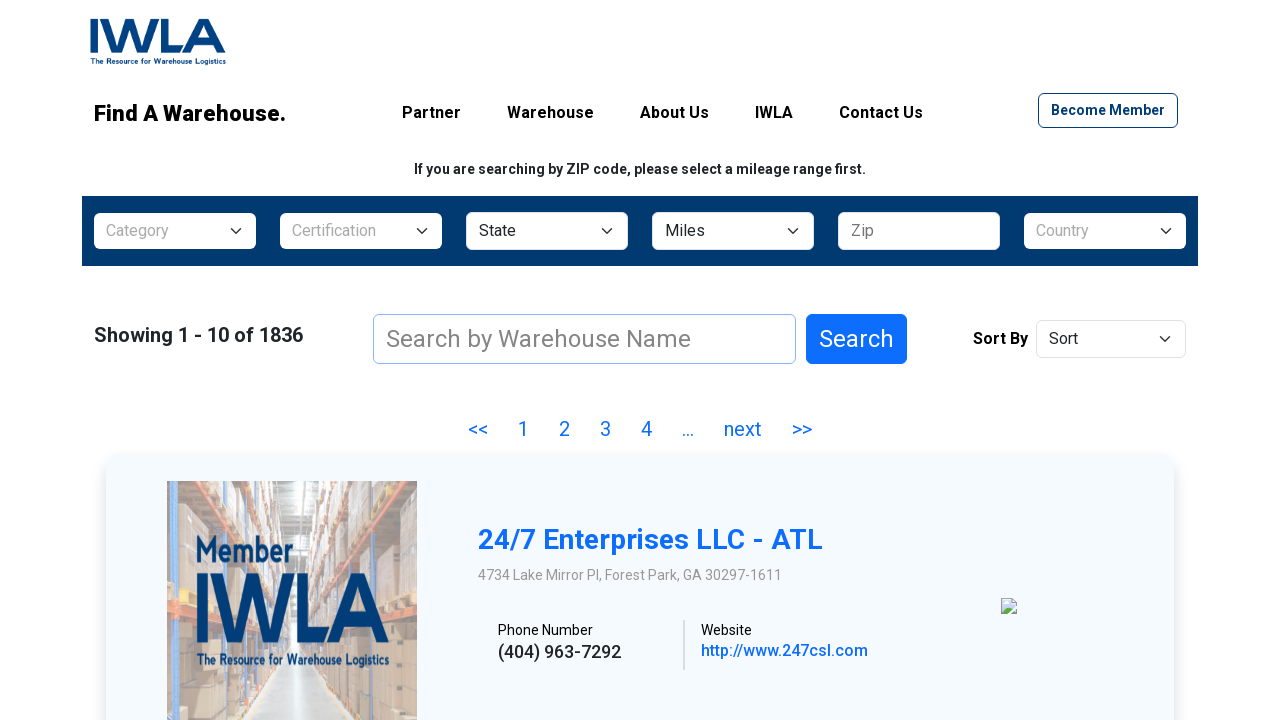

Selected 'CA' from state dropdown filter on #selectState
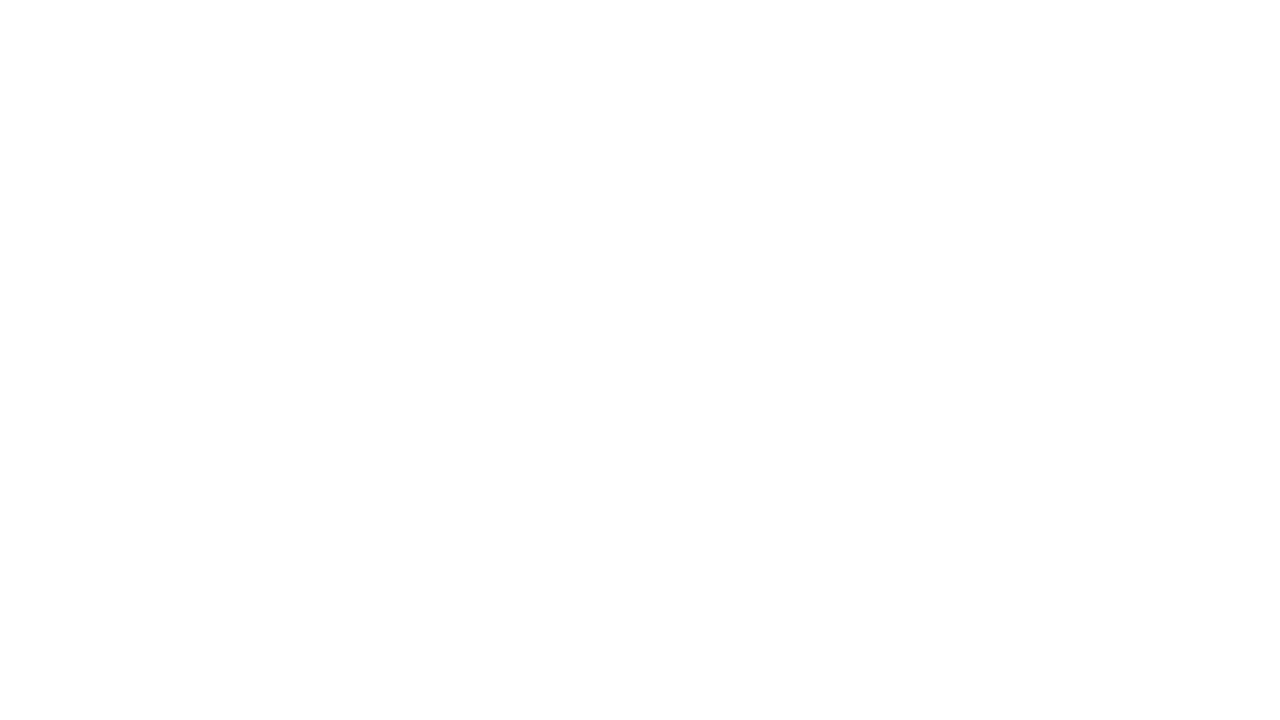

Waited 3 seconds for warehouse results to load
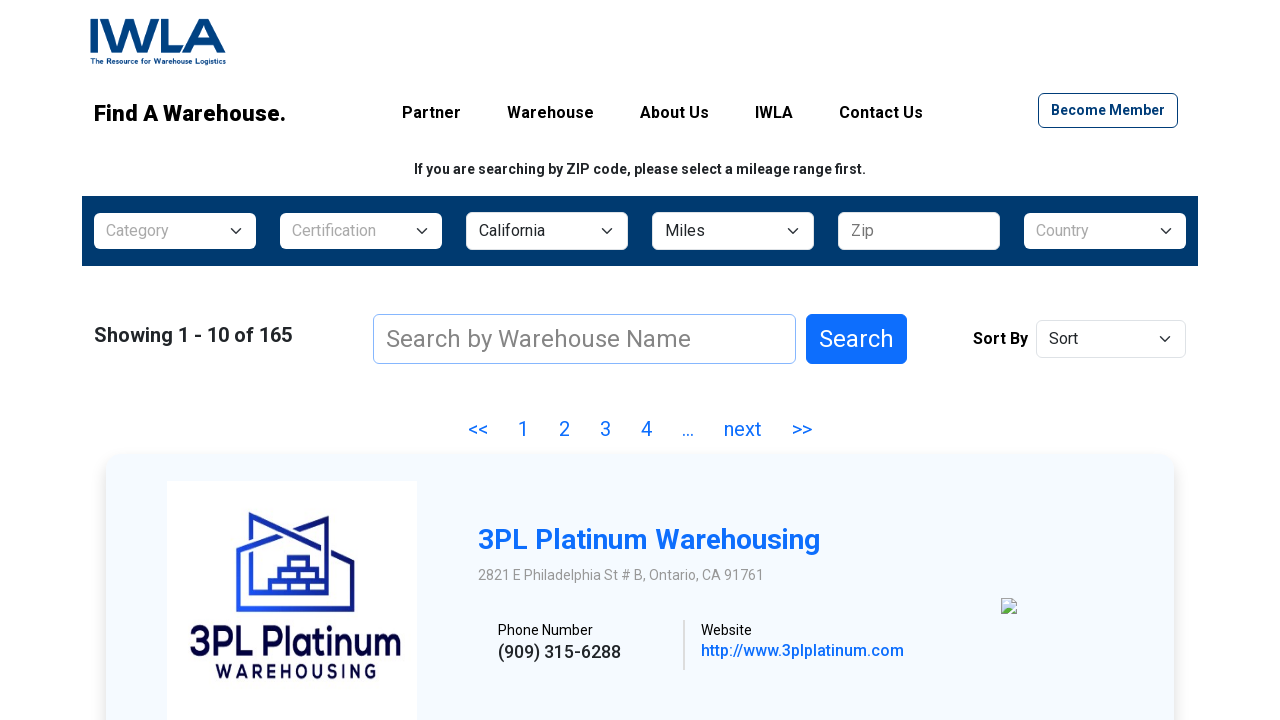

Verified warehouse result cards are displayed on the page
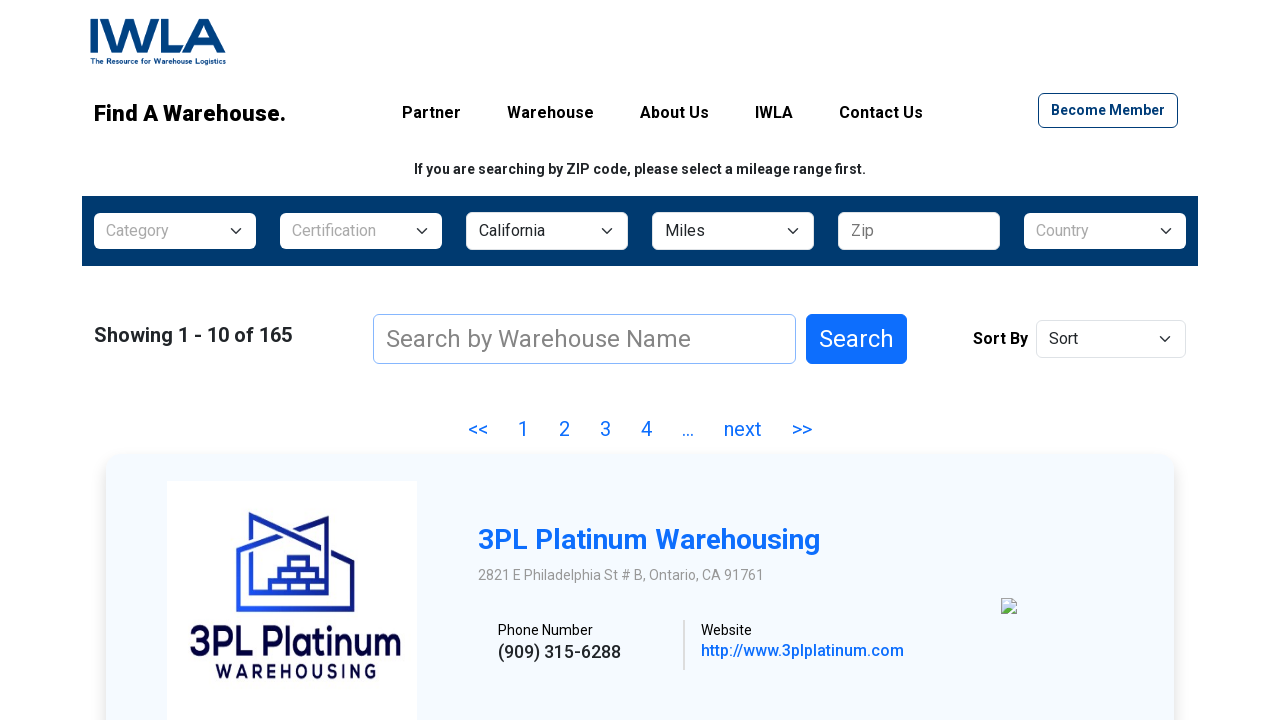

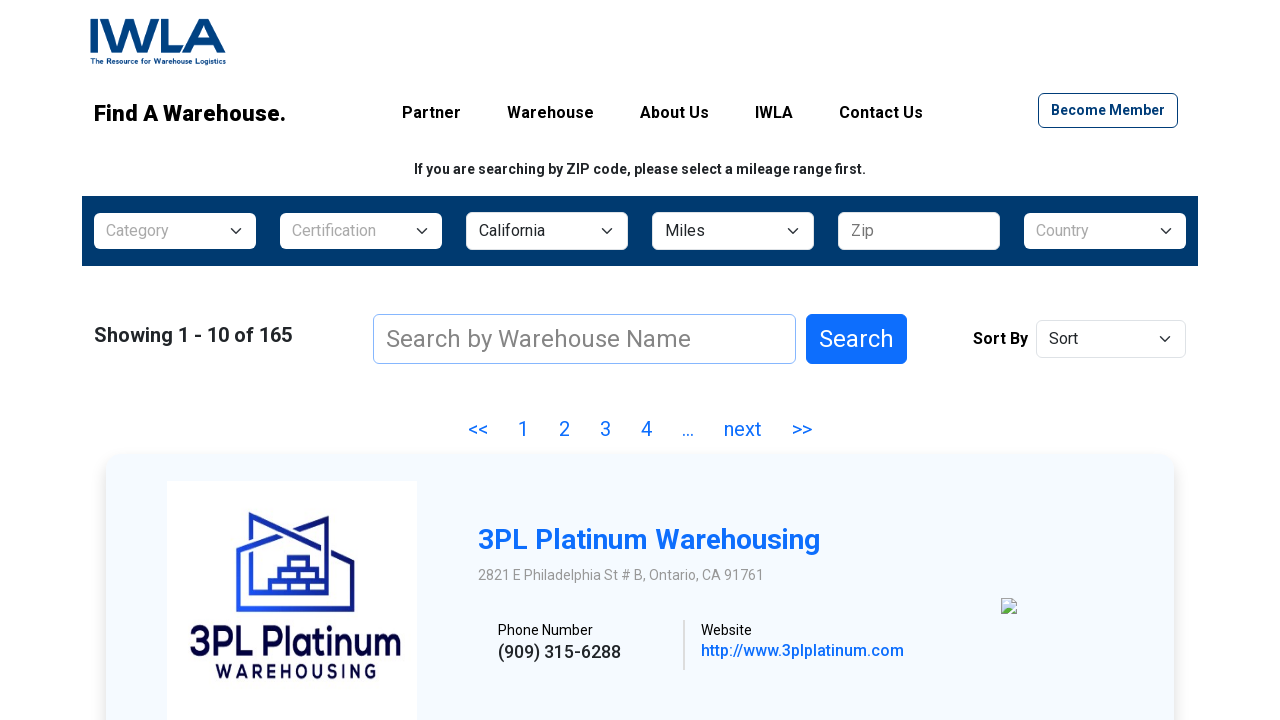